Tests registration form validation by entering mismatched email addresses and verifying confirmation email error

Starting URL: https://alada.vn/tai-khoan/dang-ky.html

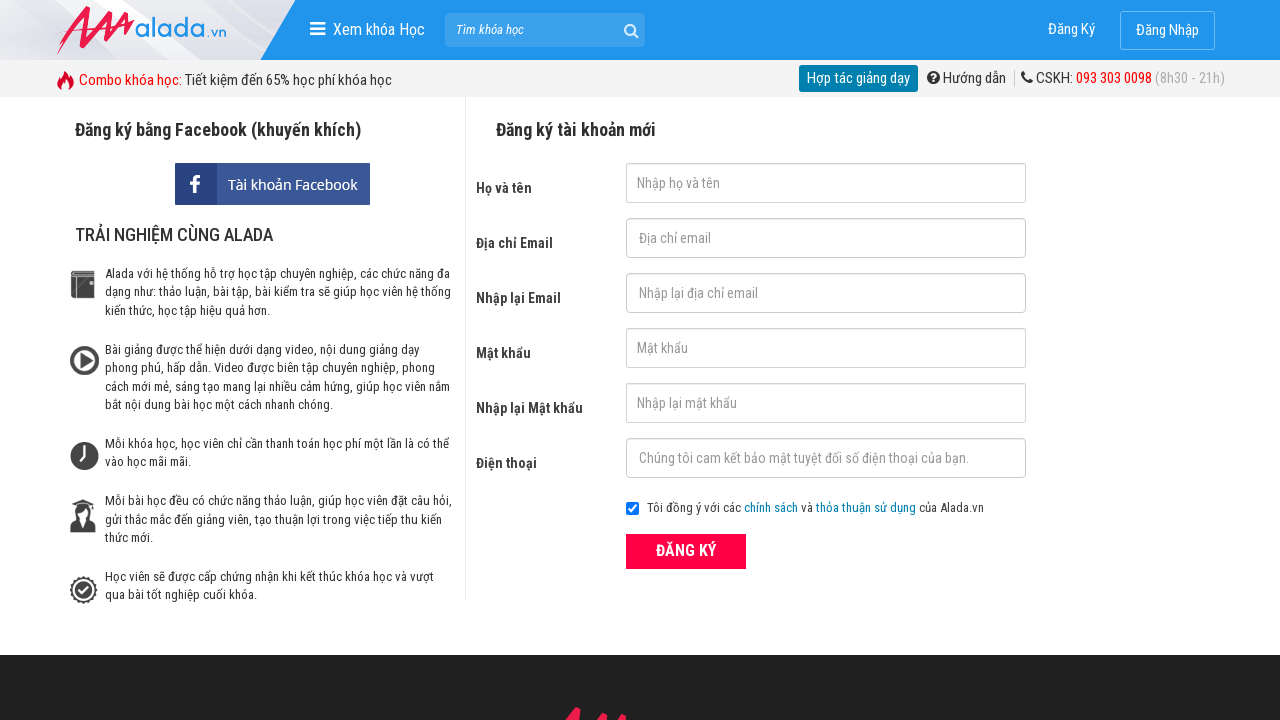

Filled first name field with 'John Wick' on #txtFirstname
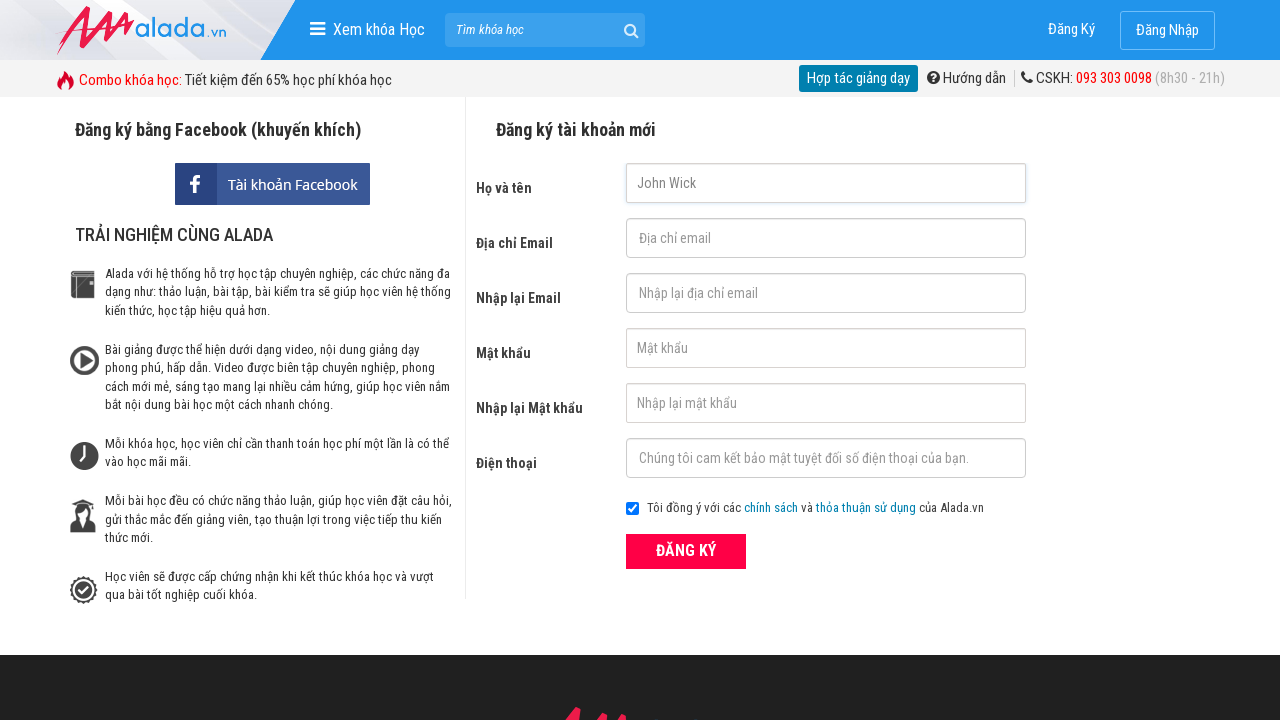

Filled email field with 'John@mail.com' on #txtEmail
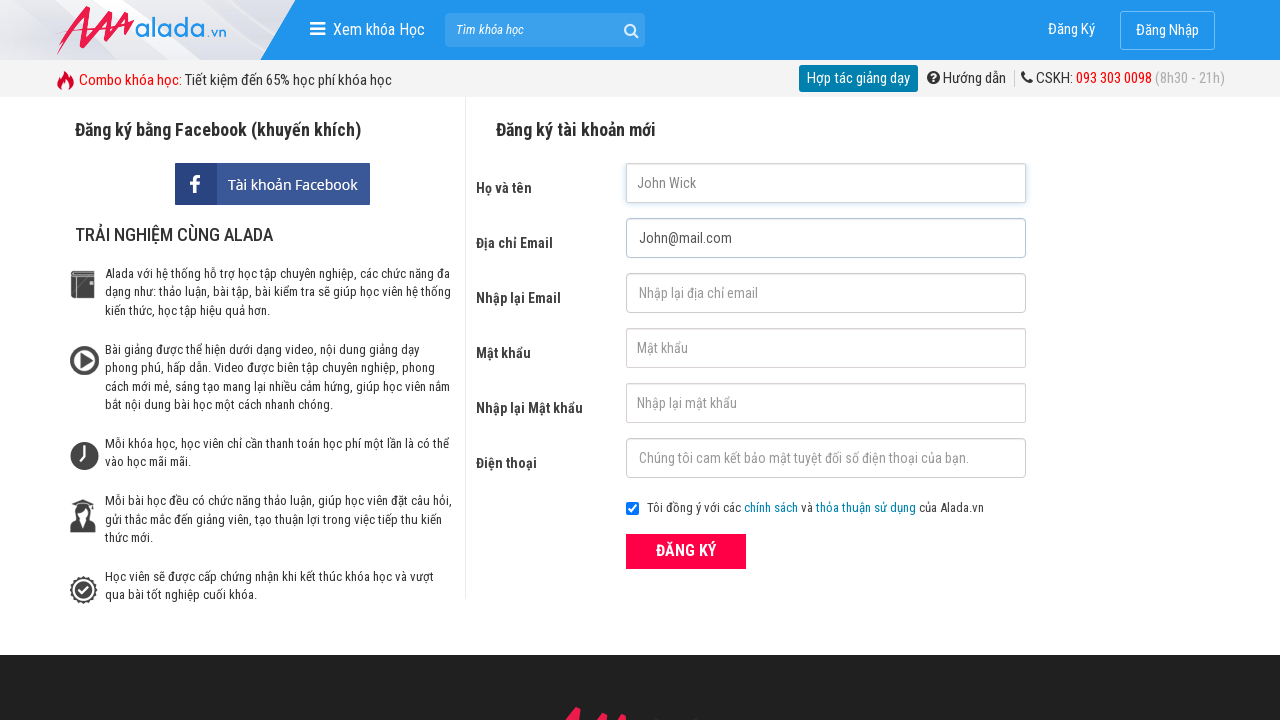

Filled confirmation email field with 'John@mail.net' (mismatched) on #txtCEmail
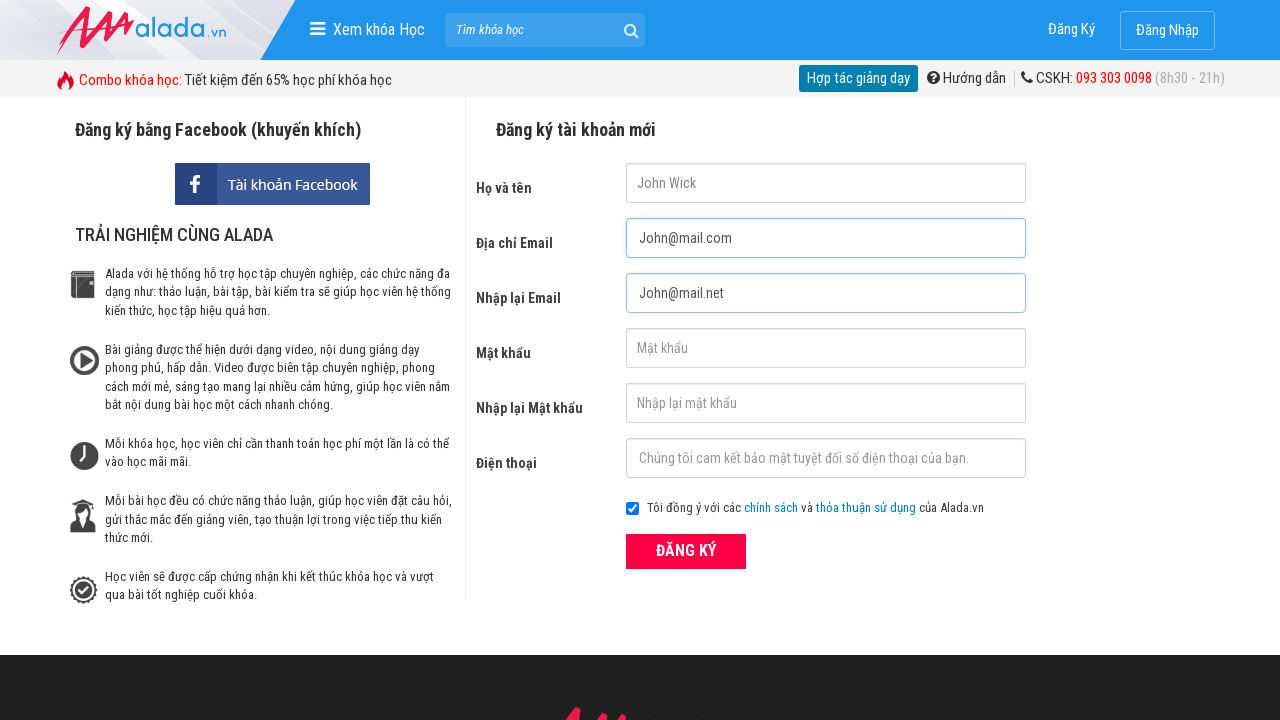

Filled password field with '123456' on #txtPassword
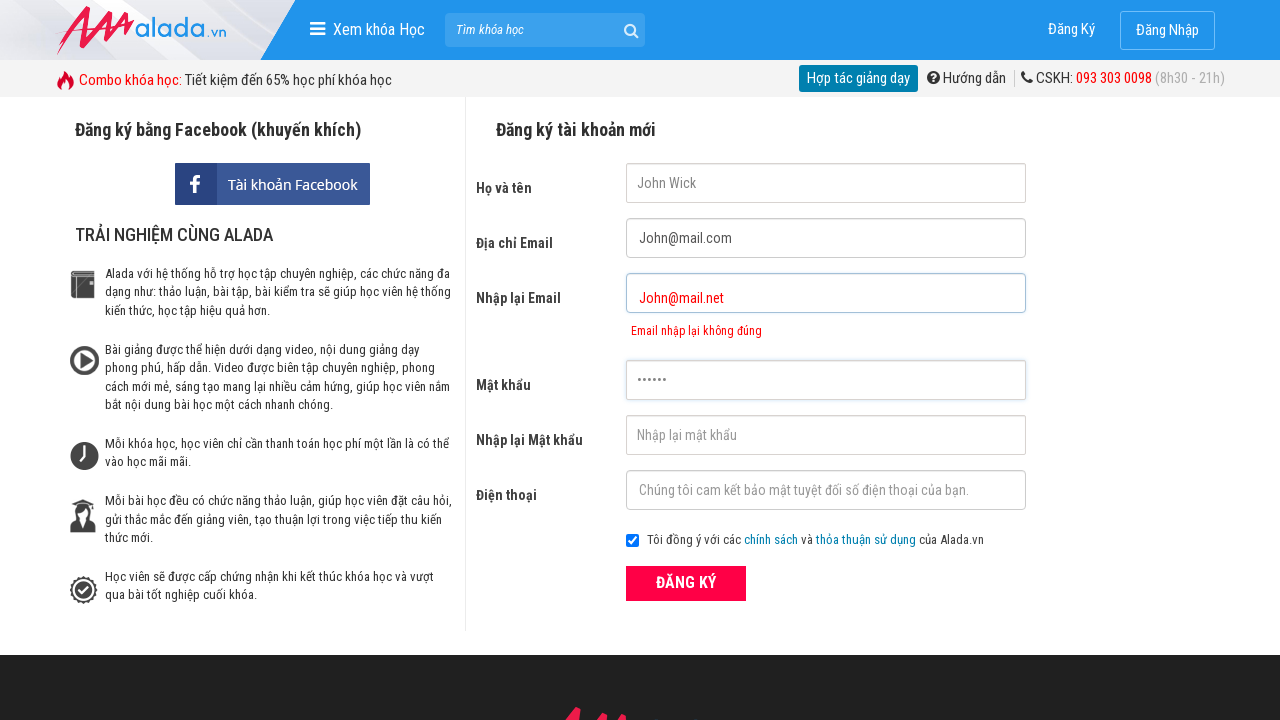

Filled confirmation password field with '123456' on #txtCPassword
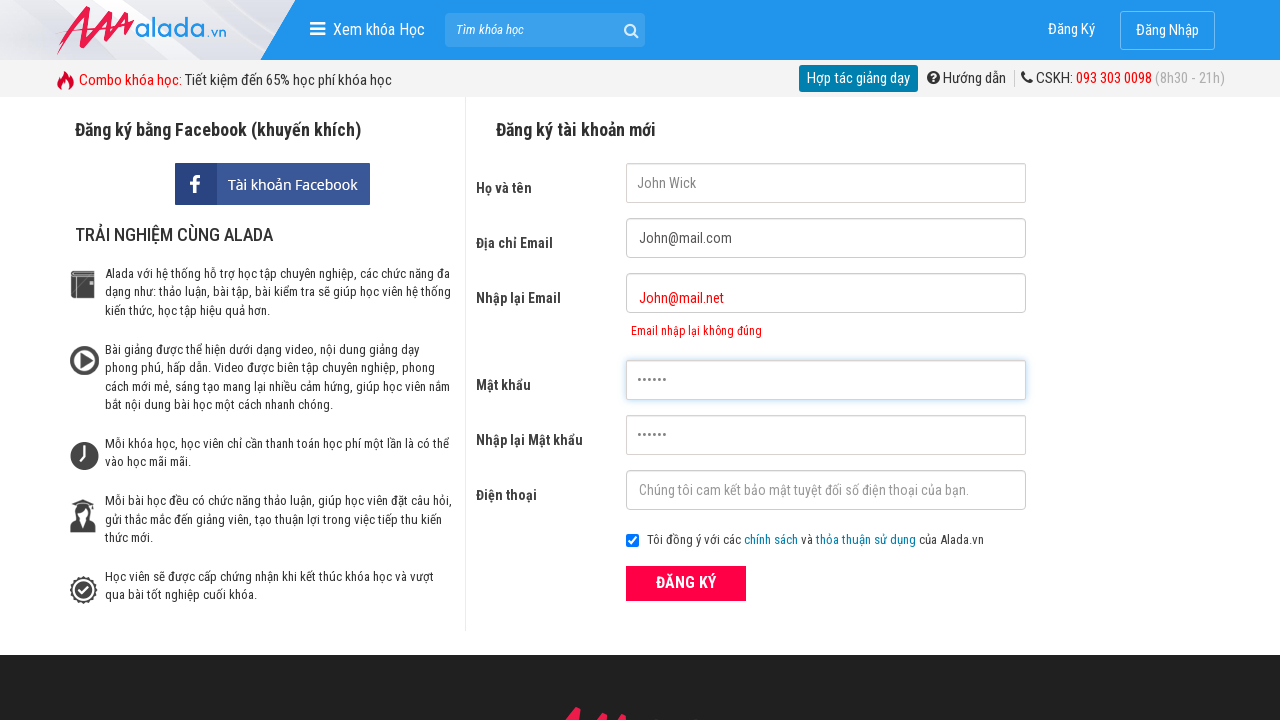

Filled phone number field with '0987654321' on #txtPhone
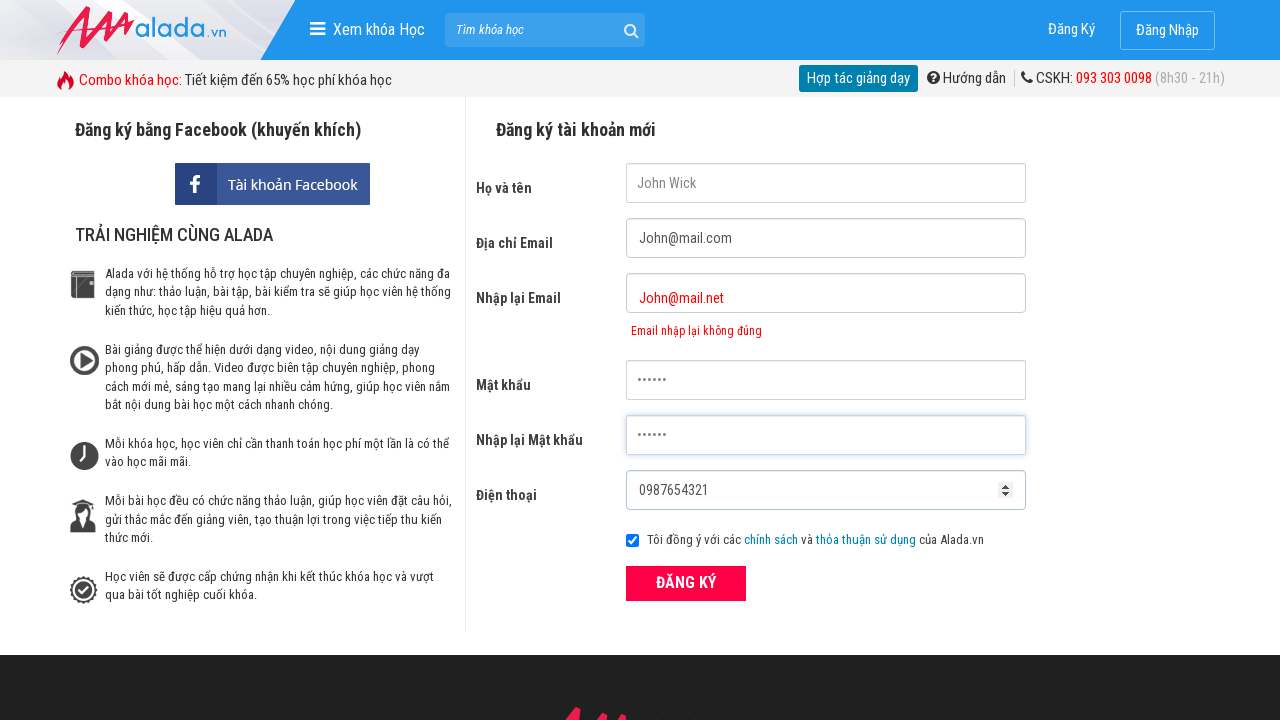

Clicked ĐĂNG KÝ (register) button at (686, 583) on xpath=//form[@id='frmLogin']//button[text()='ĐĂNG KÝ']
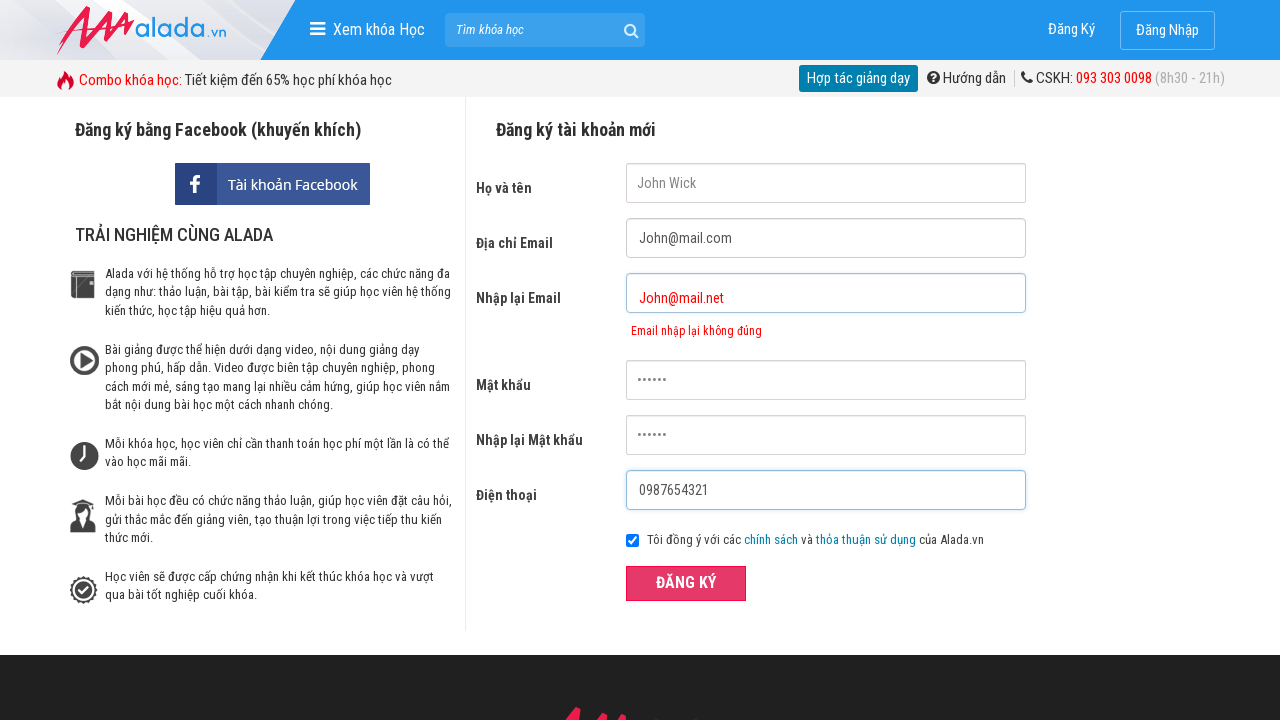

Email mismatch error message appeared for confirmation email field
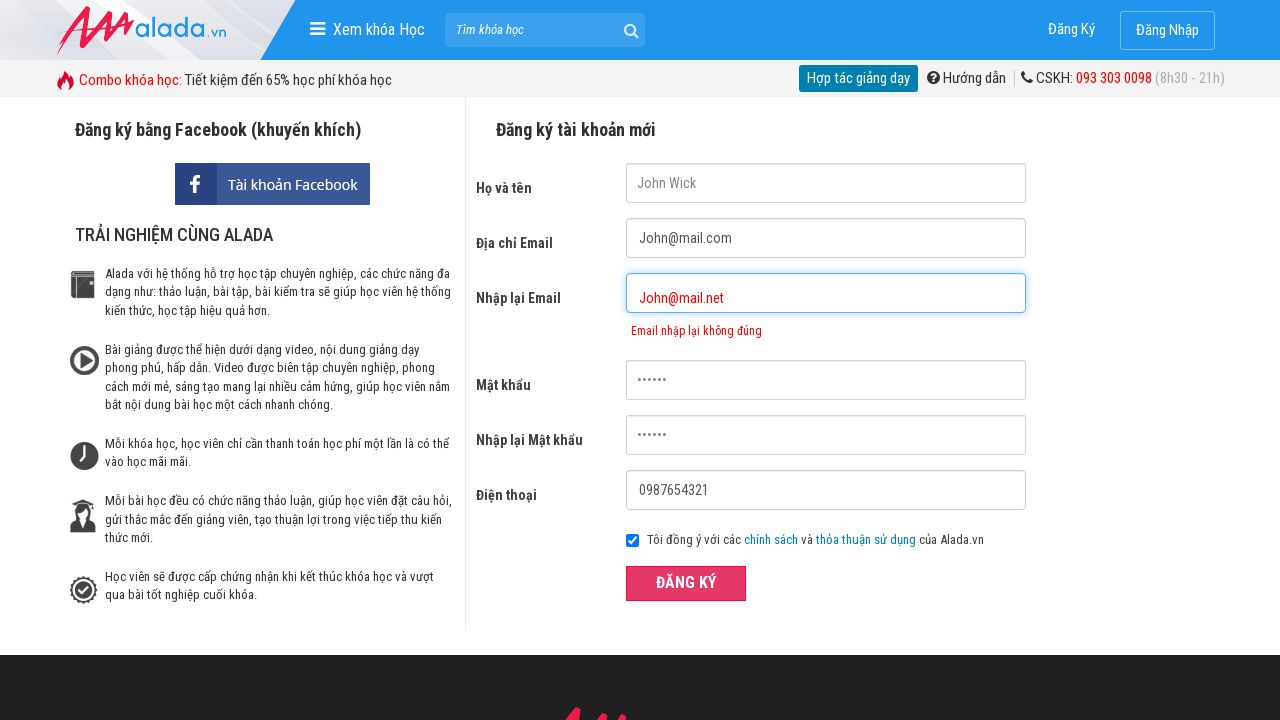

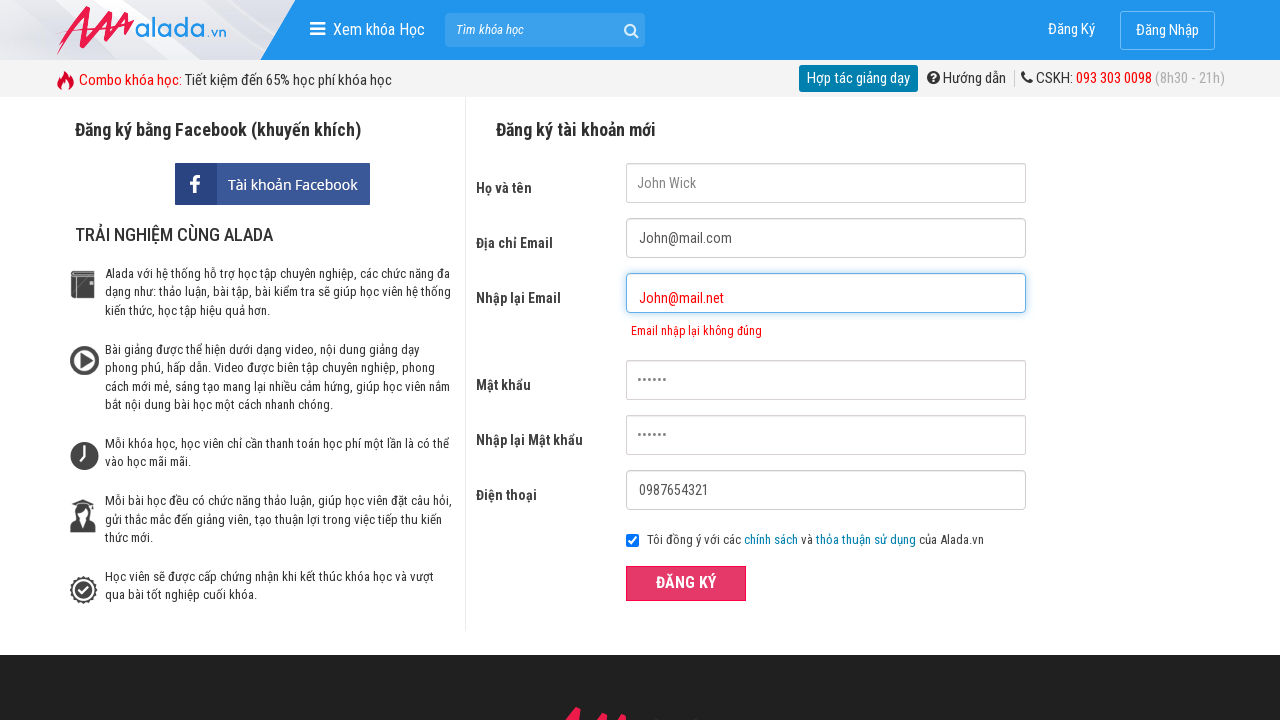